Tests drag and drop functionality on jQuery UI demo page by dragging an element and dropping it onto a target area

Starting URL: https://jqueryui.com/droppable/

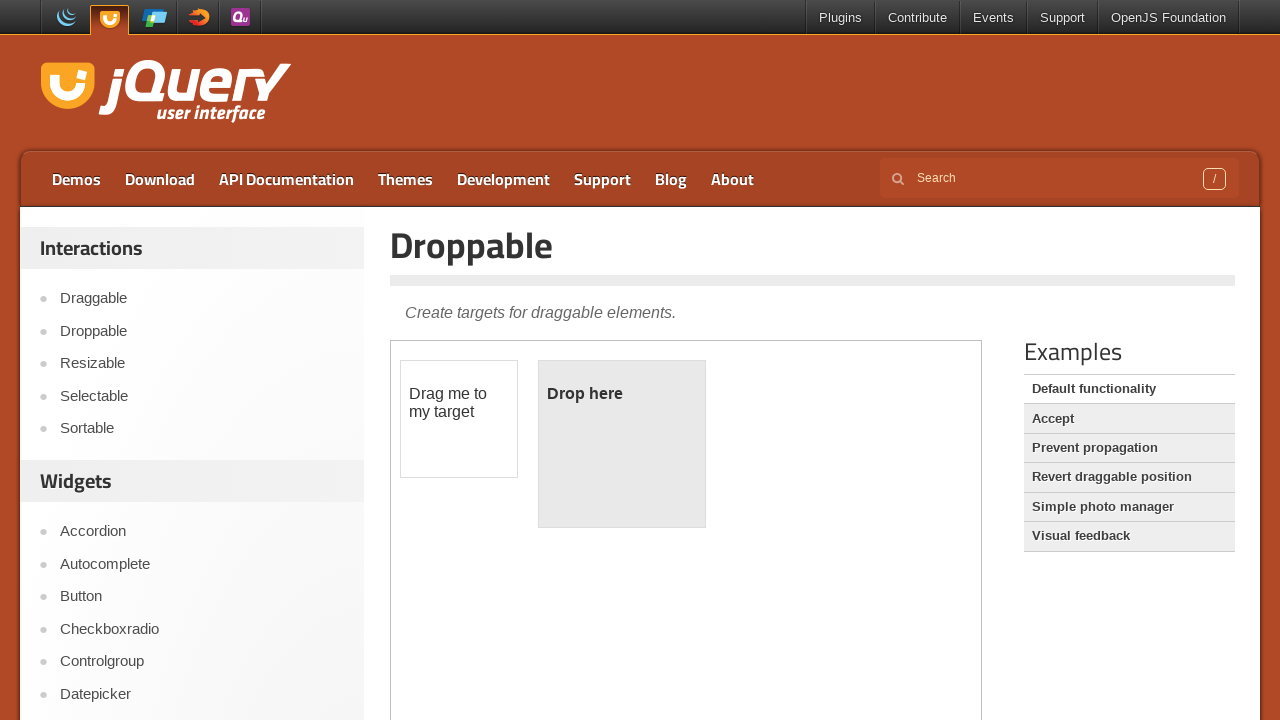

Located iframe containing drag and drop demo
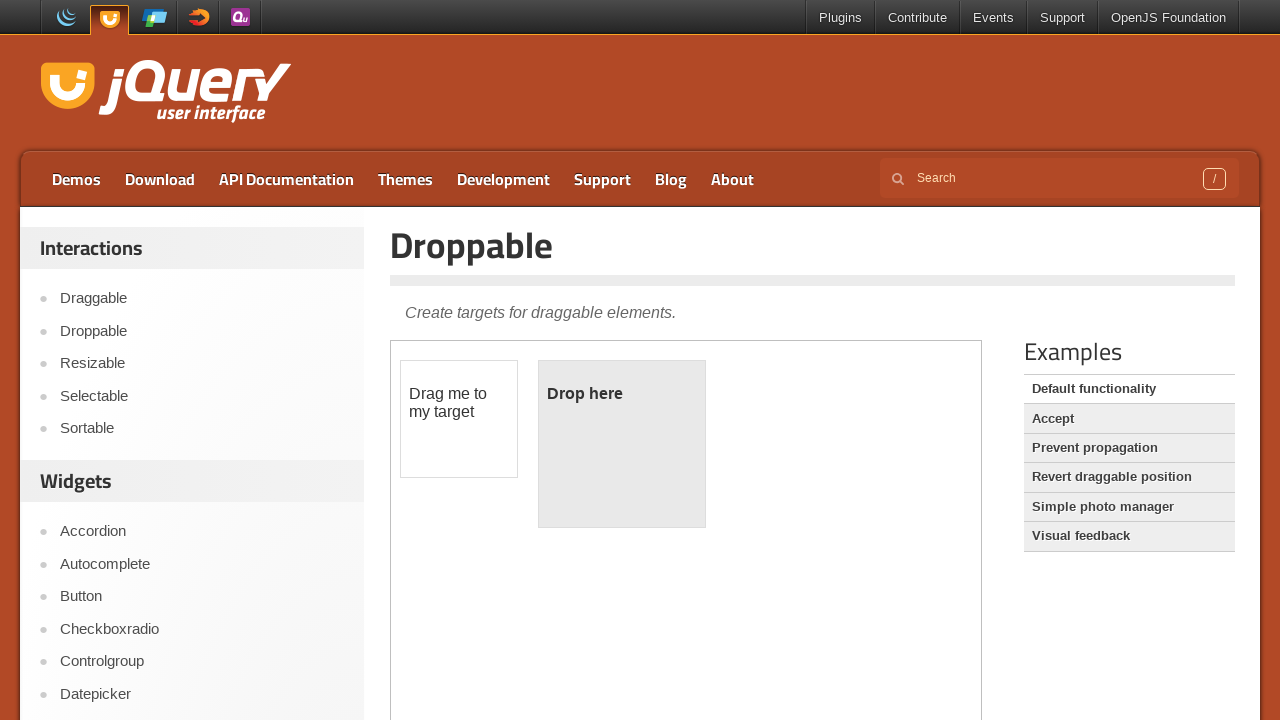

Located draggable element with id 'draggable'
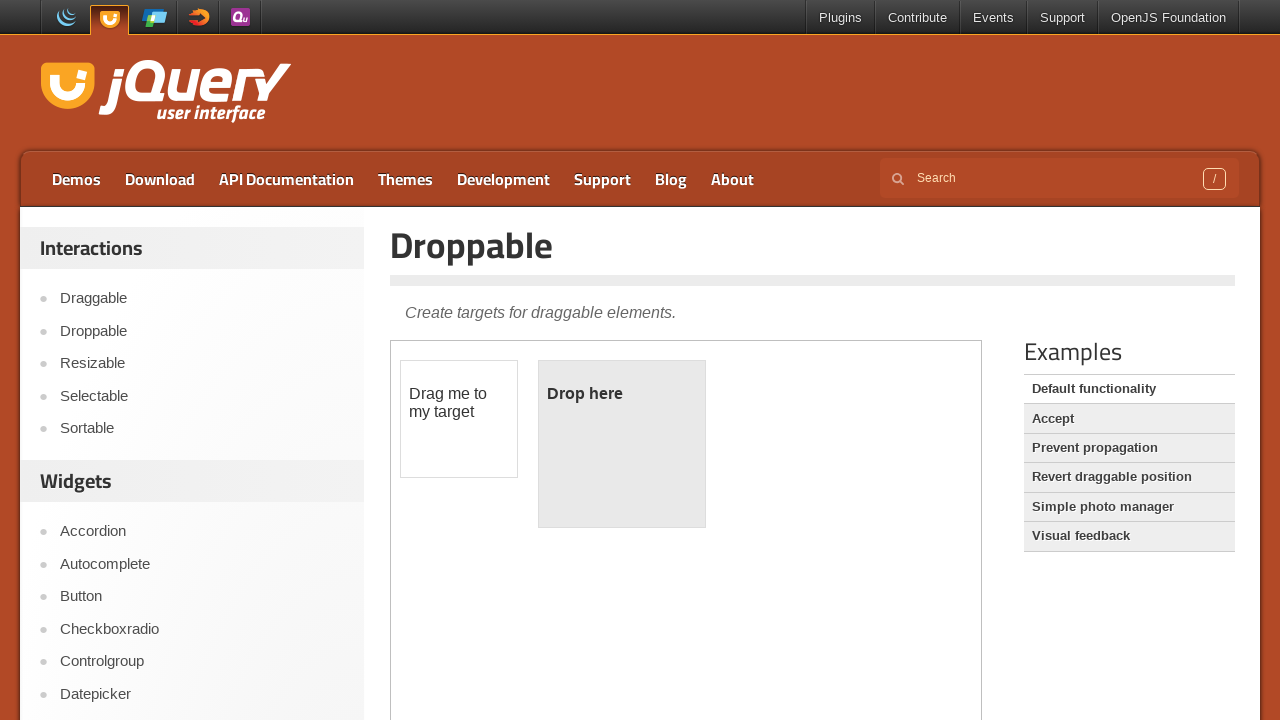

Located droppable target element with id 'droppable'
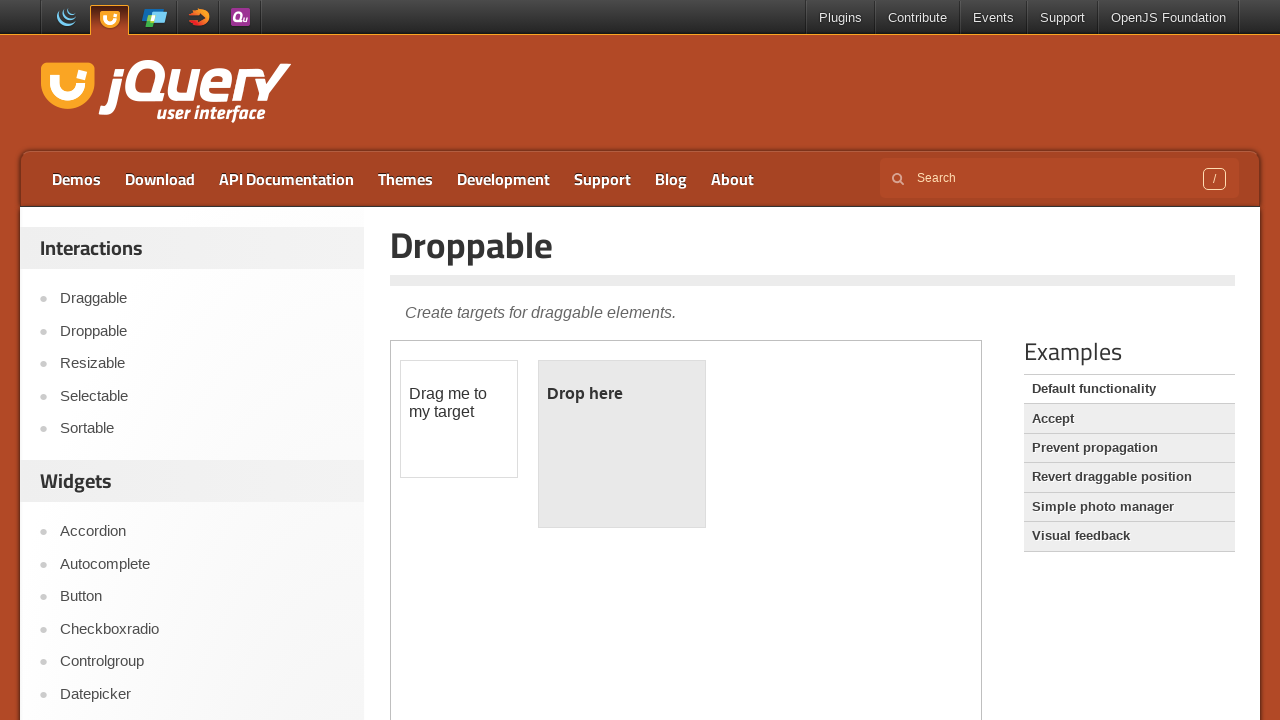

Dragged element onto droppable target area at (622, 444)
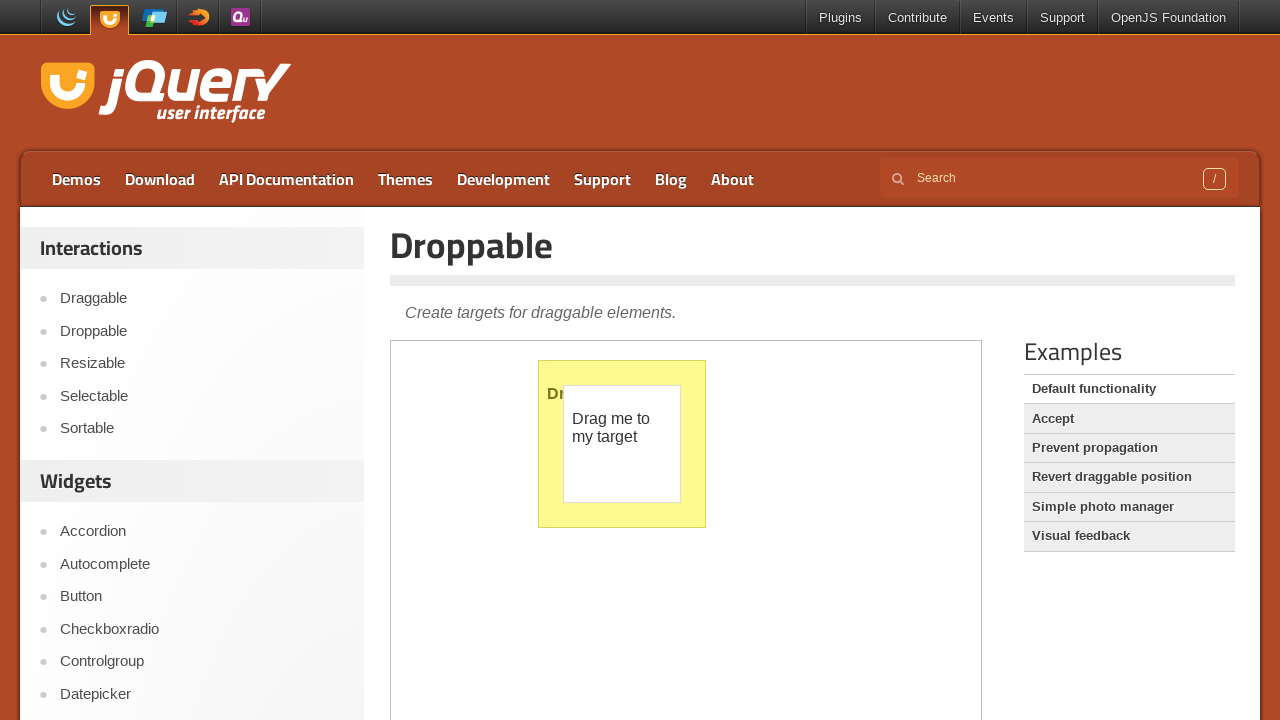

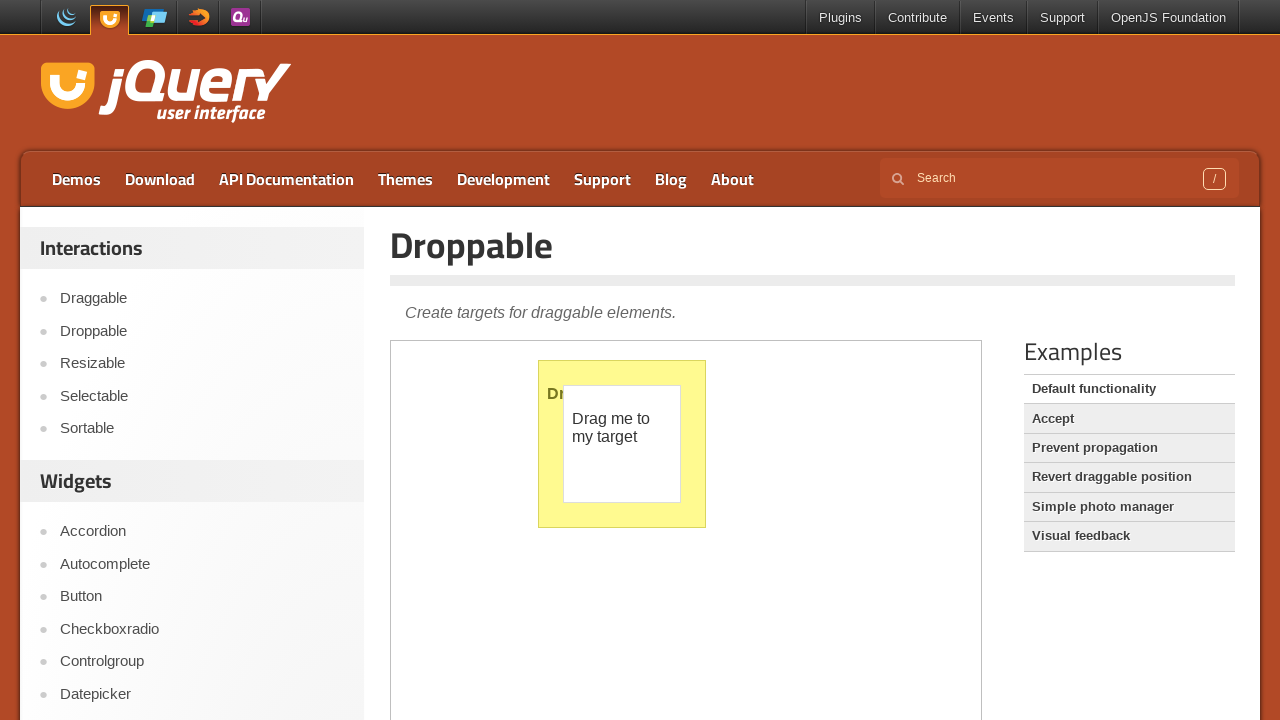